Navigates to GitHub homepage and performs window management operations (maximize, minimize, fullscreen) to verify window state control functionality.

Starting URL: https://github.com/

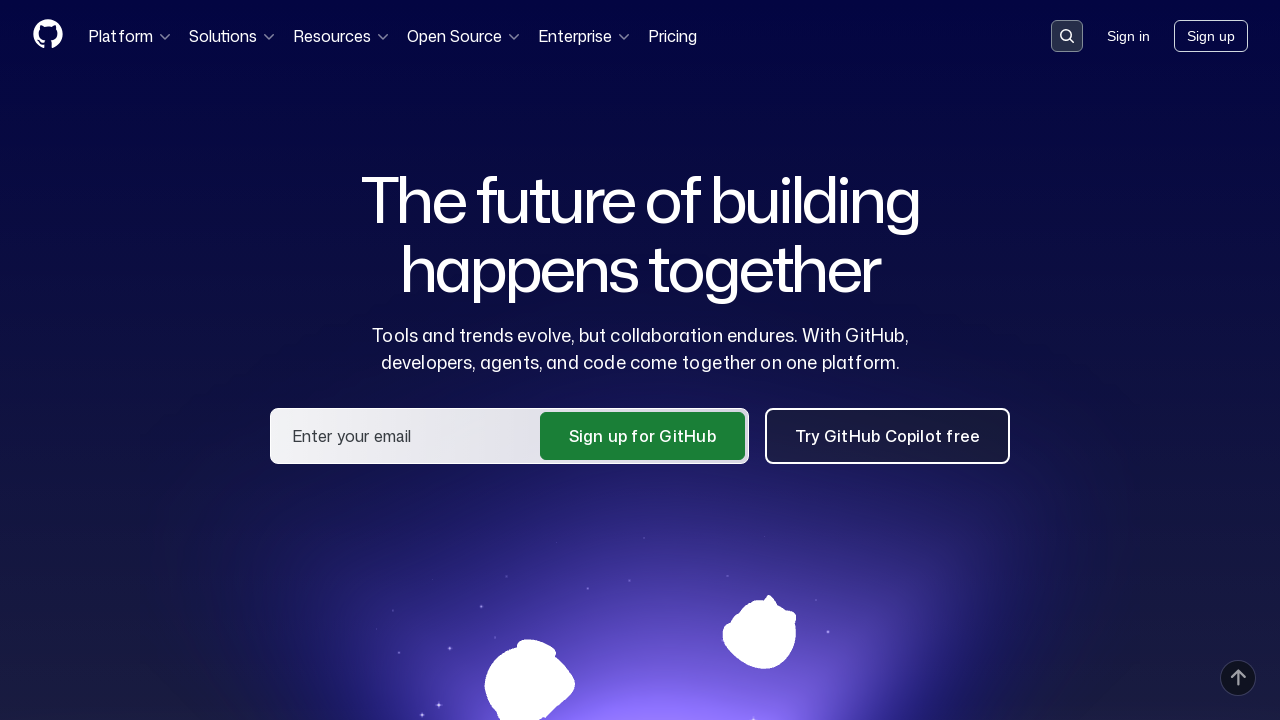

Waited for page to load (domcontentloaded)
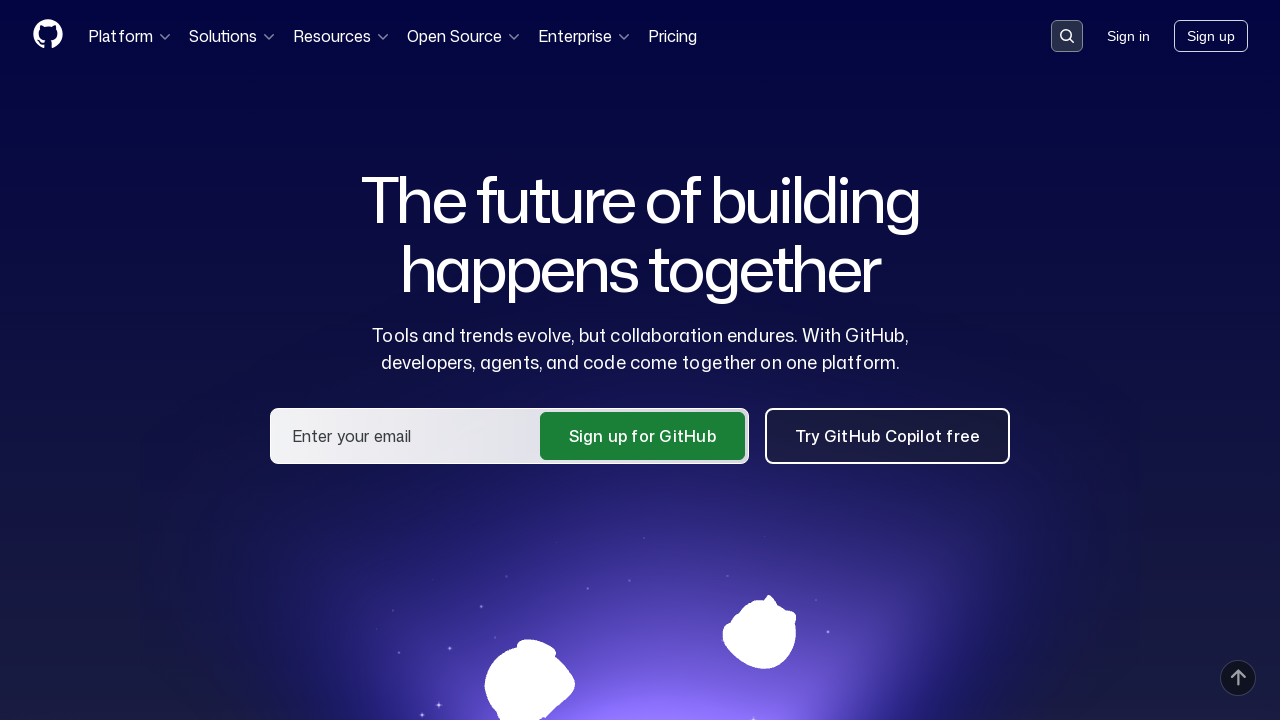

Set viewport size to 1920x1080 (maximize equivalent)
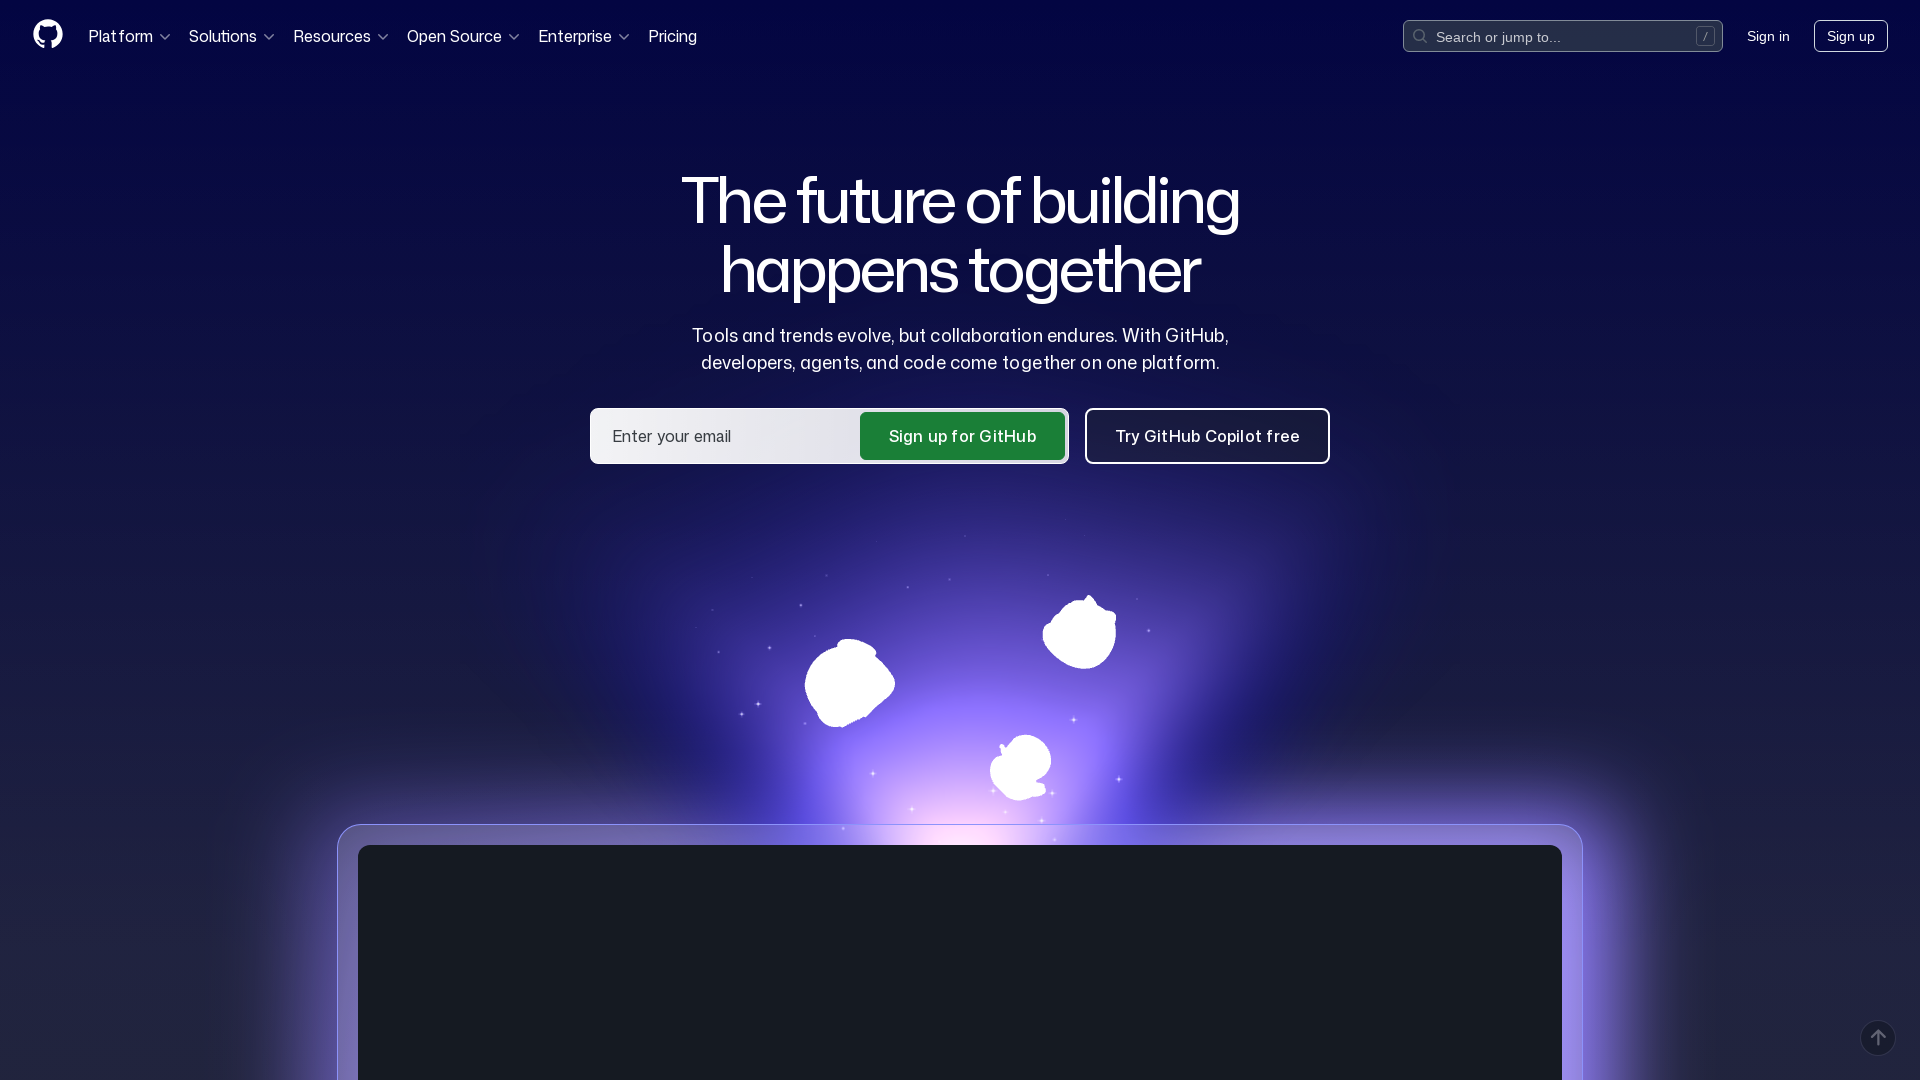

Waited 1 second for viewport resize to complete
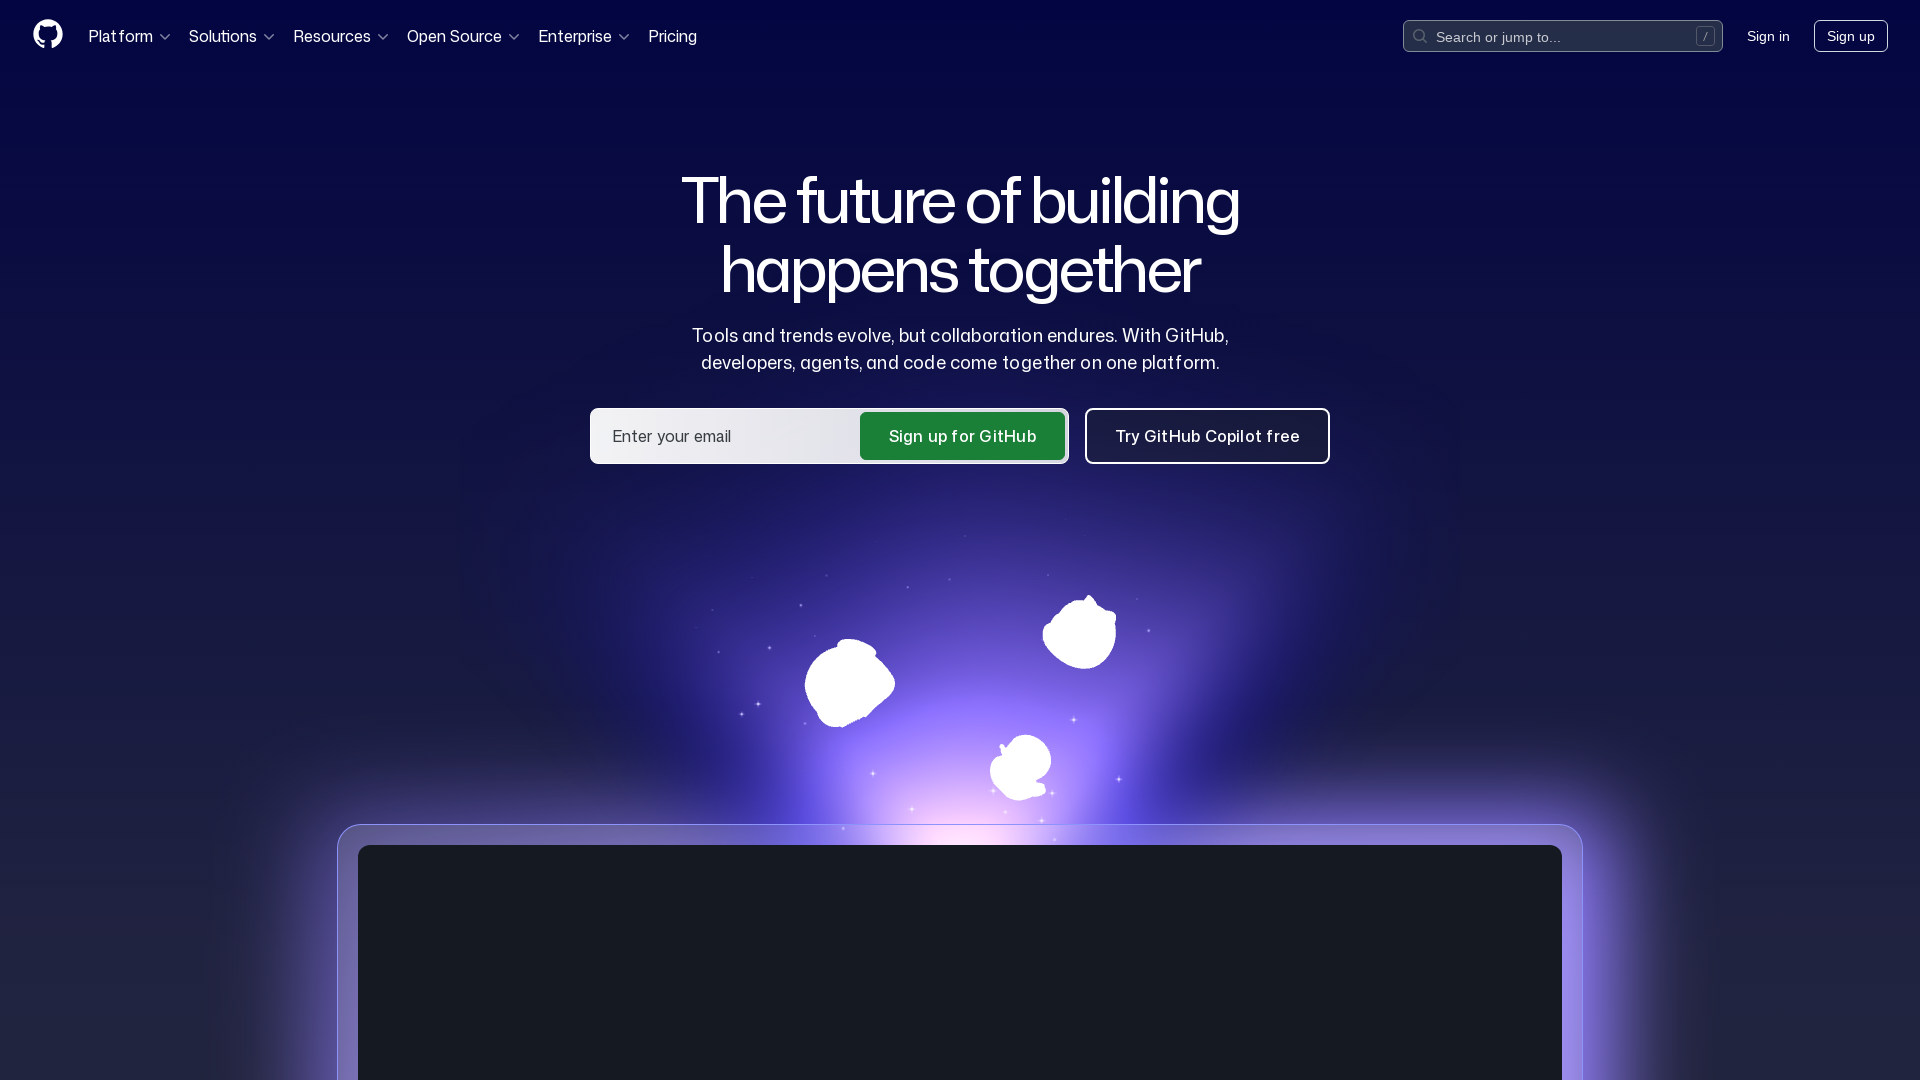

Set viewport size to 1920x1080 (fullscreen equivalent)
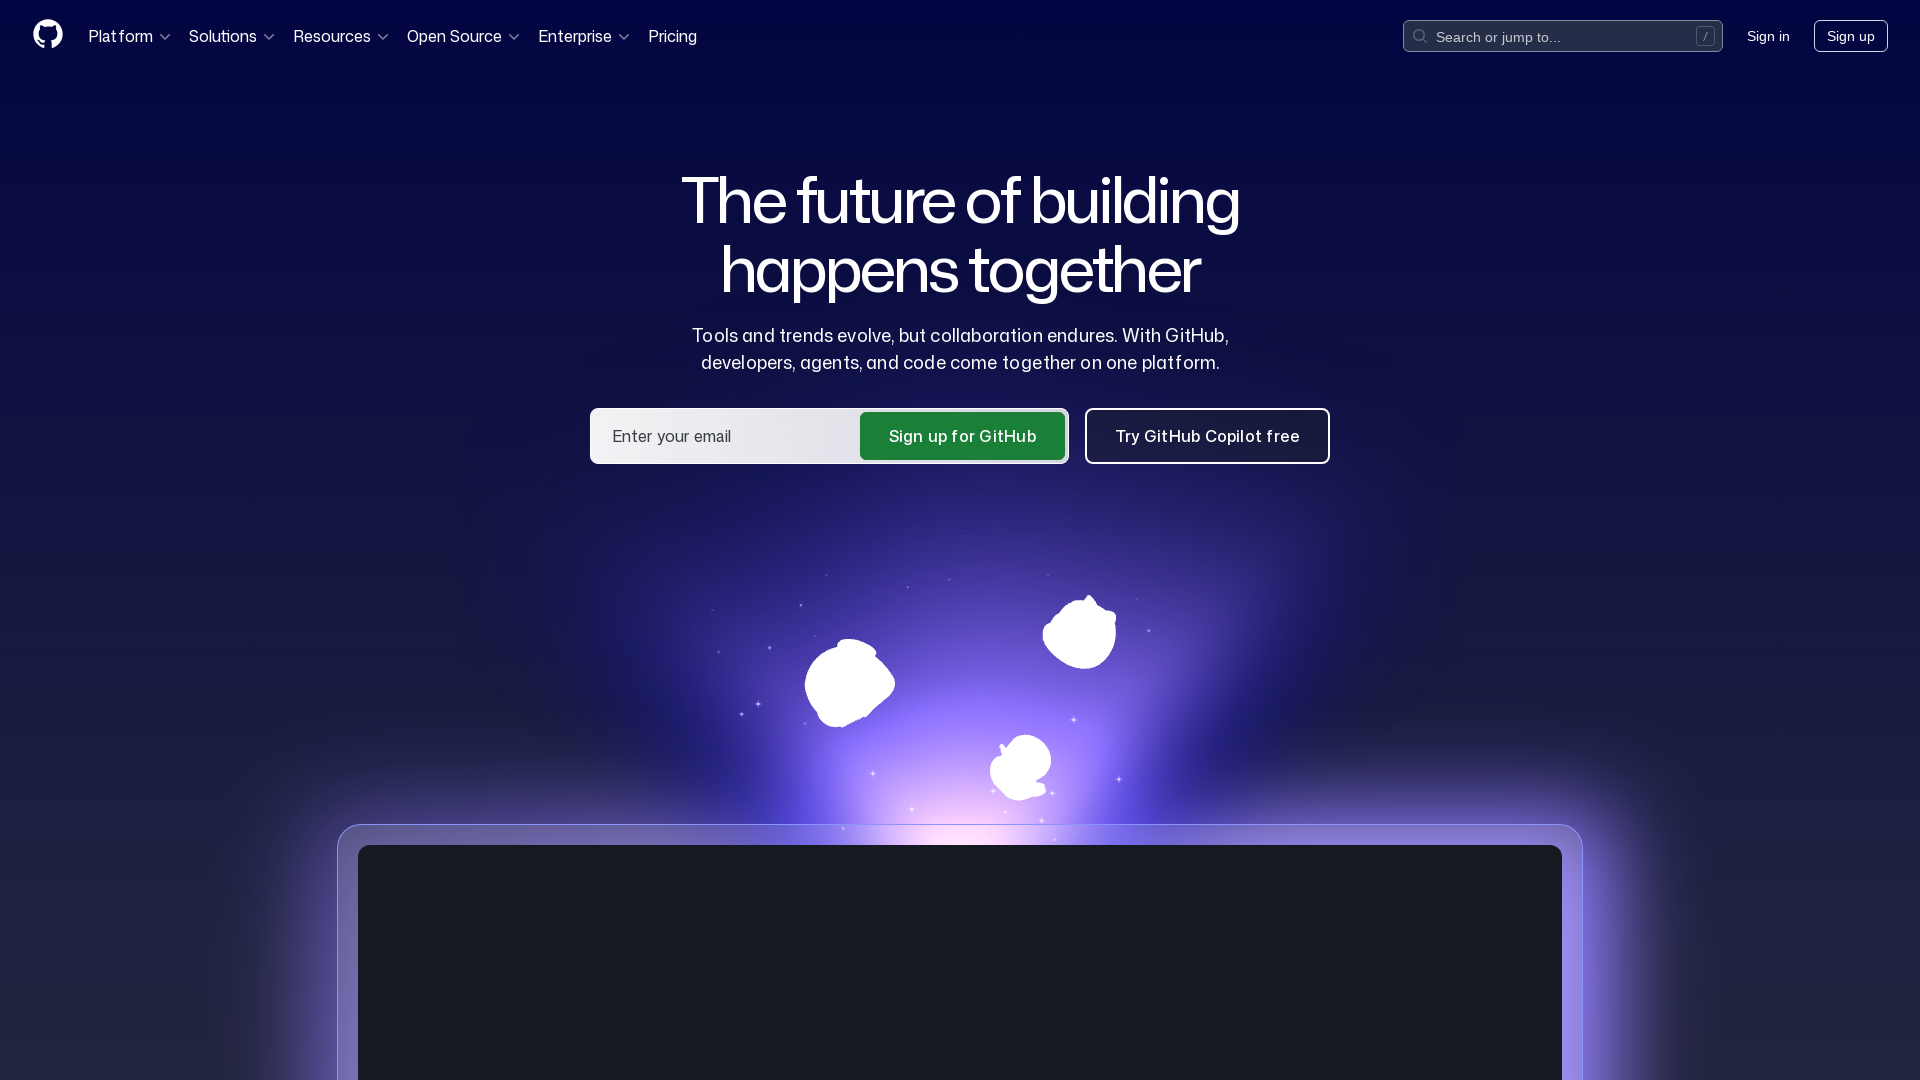

Waited 1 second for fullscreen viewport adjustment
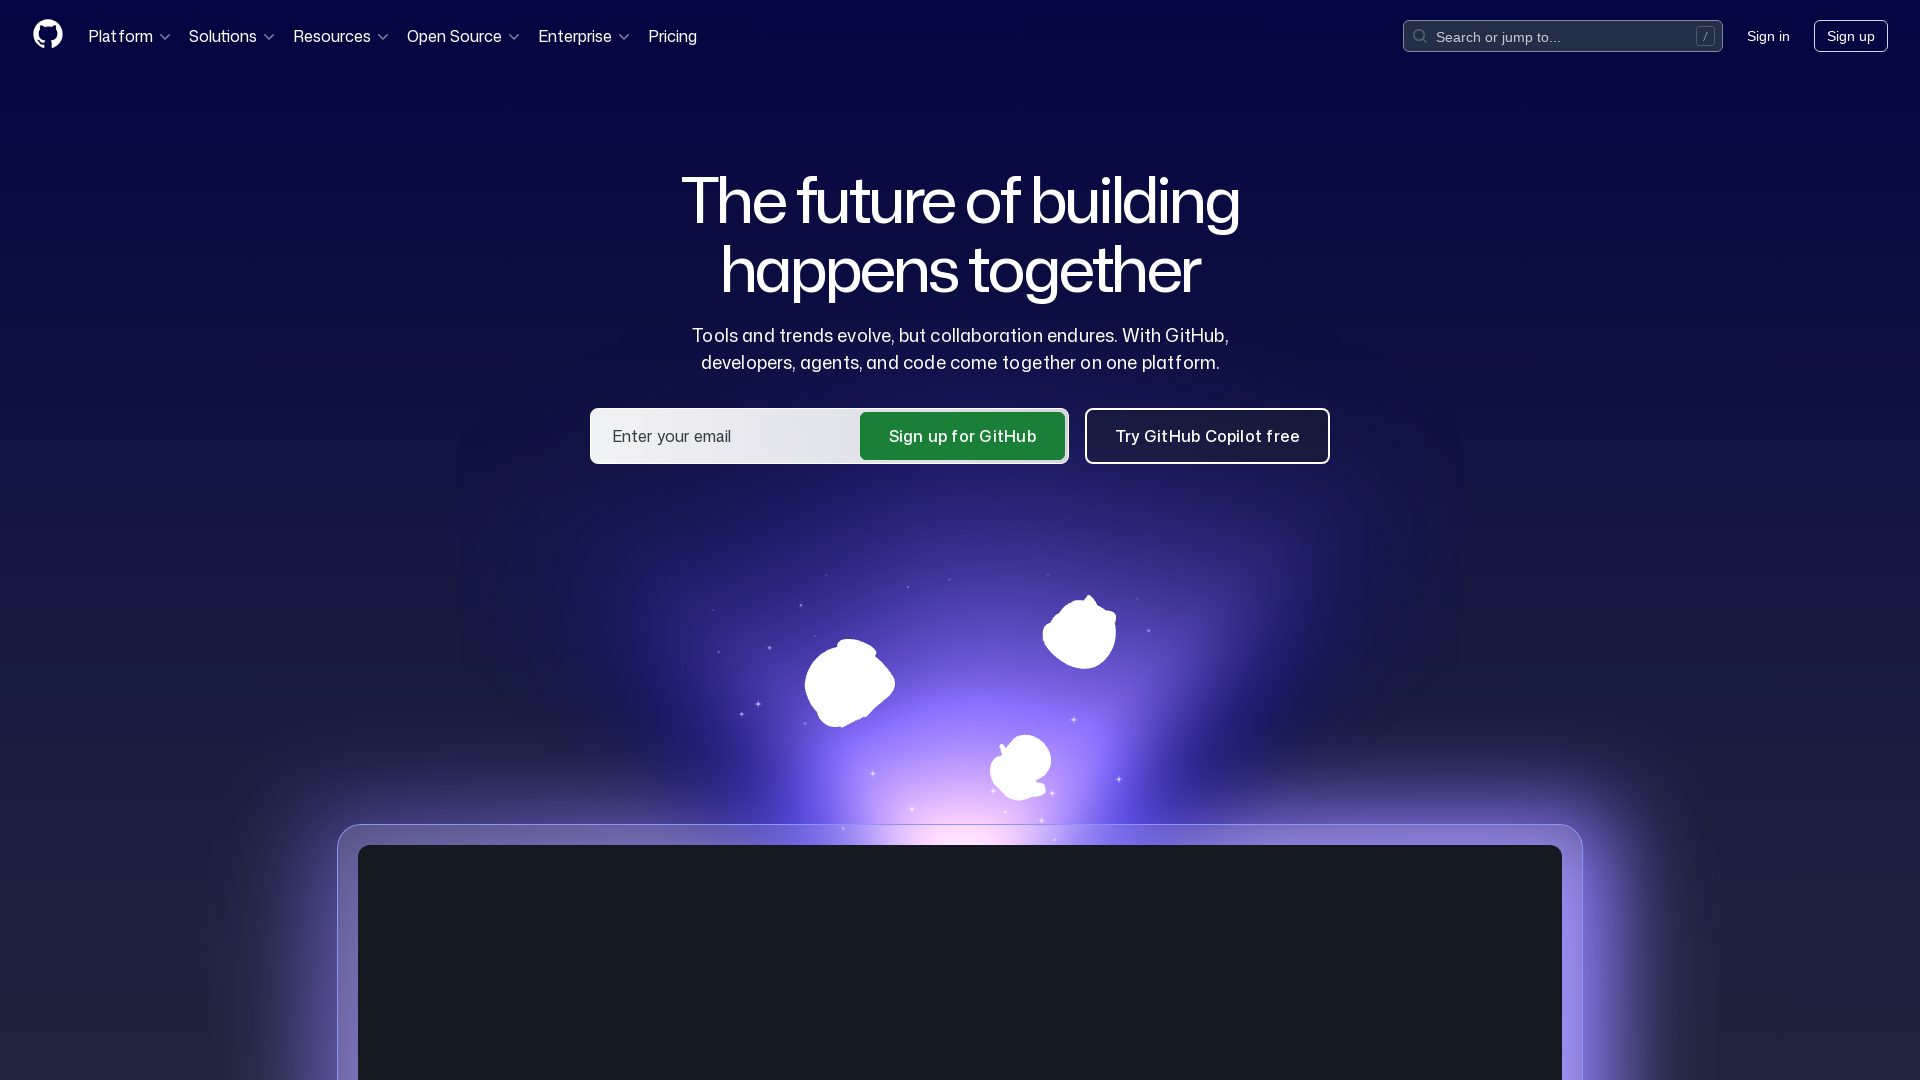

Verified GitHub homepage header element loaded
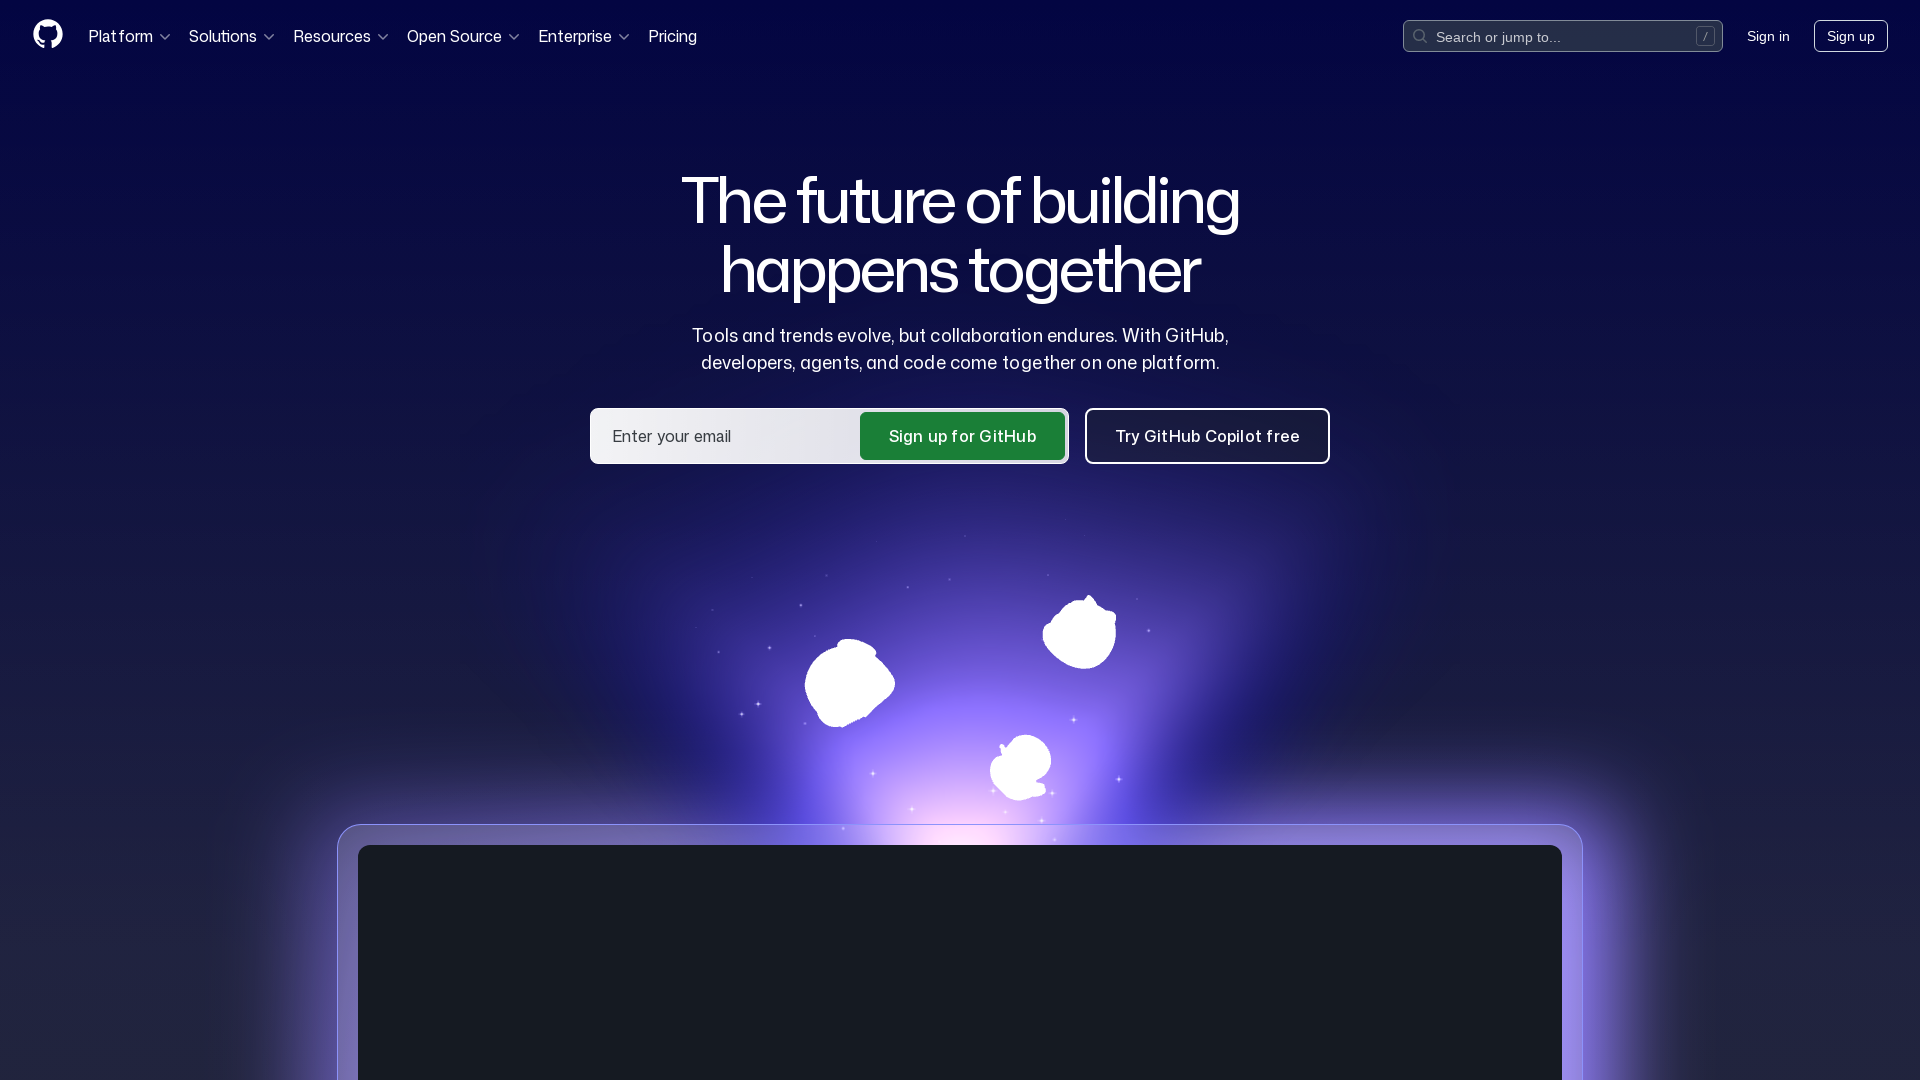

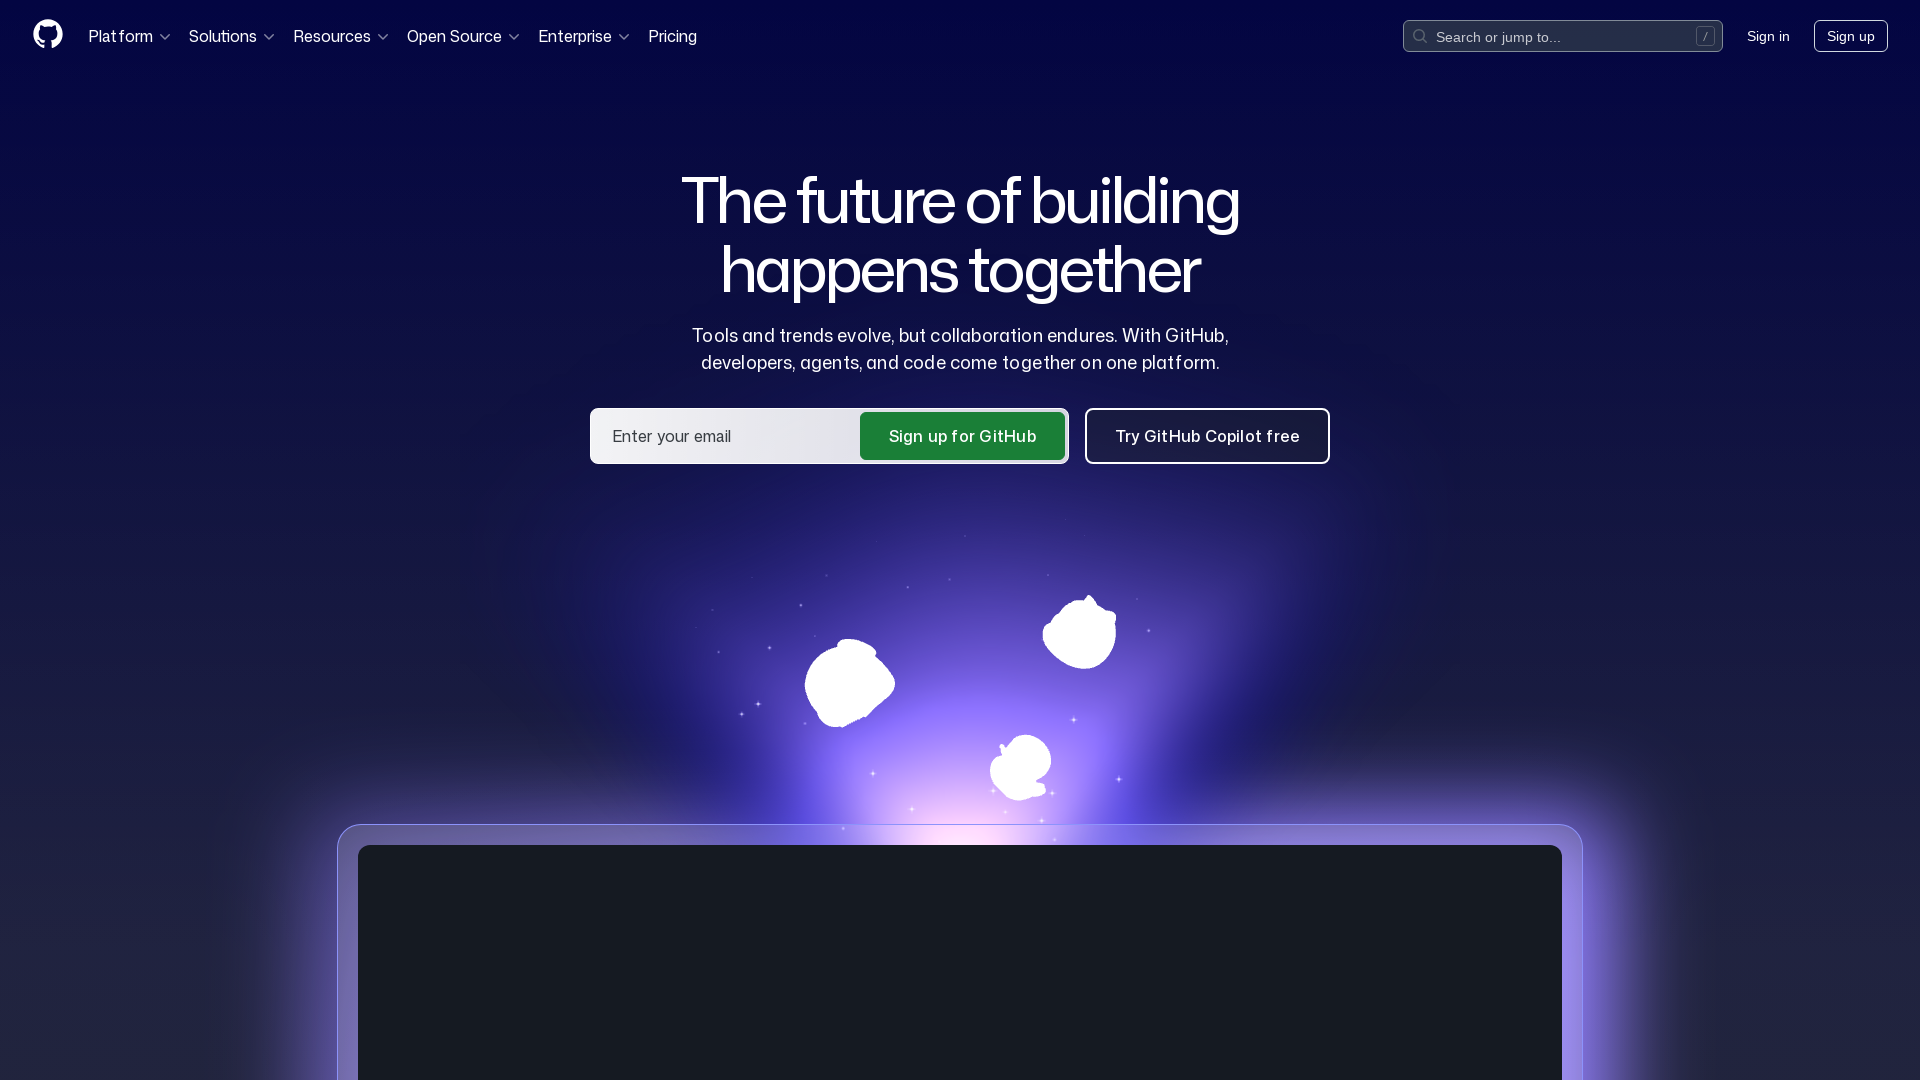